Tests dropdown menu functionality by clicking the dropdown button and selecting the autocomplete option

Starting URL: https://formy-project.herokuapp.com/dropdown

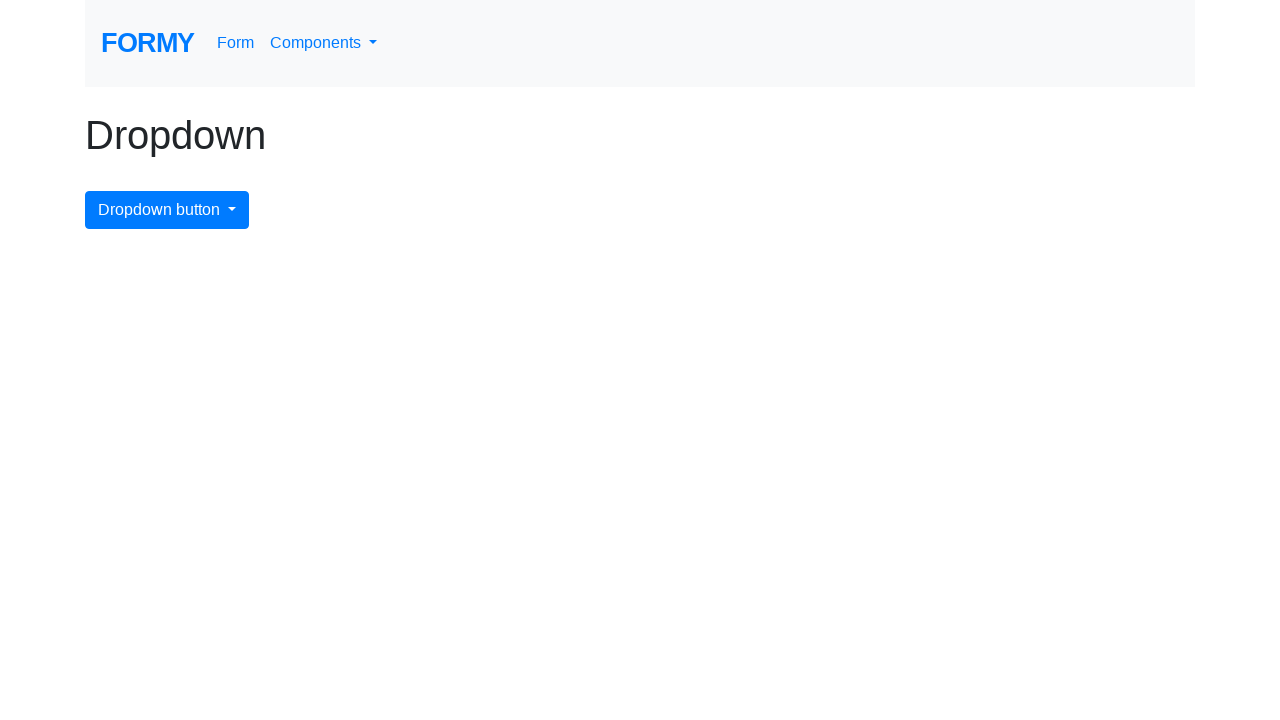

Clicked the dropdown menu button at (167, 210) on #dropdownMenuButton
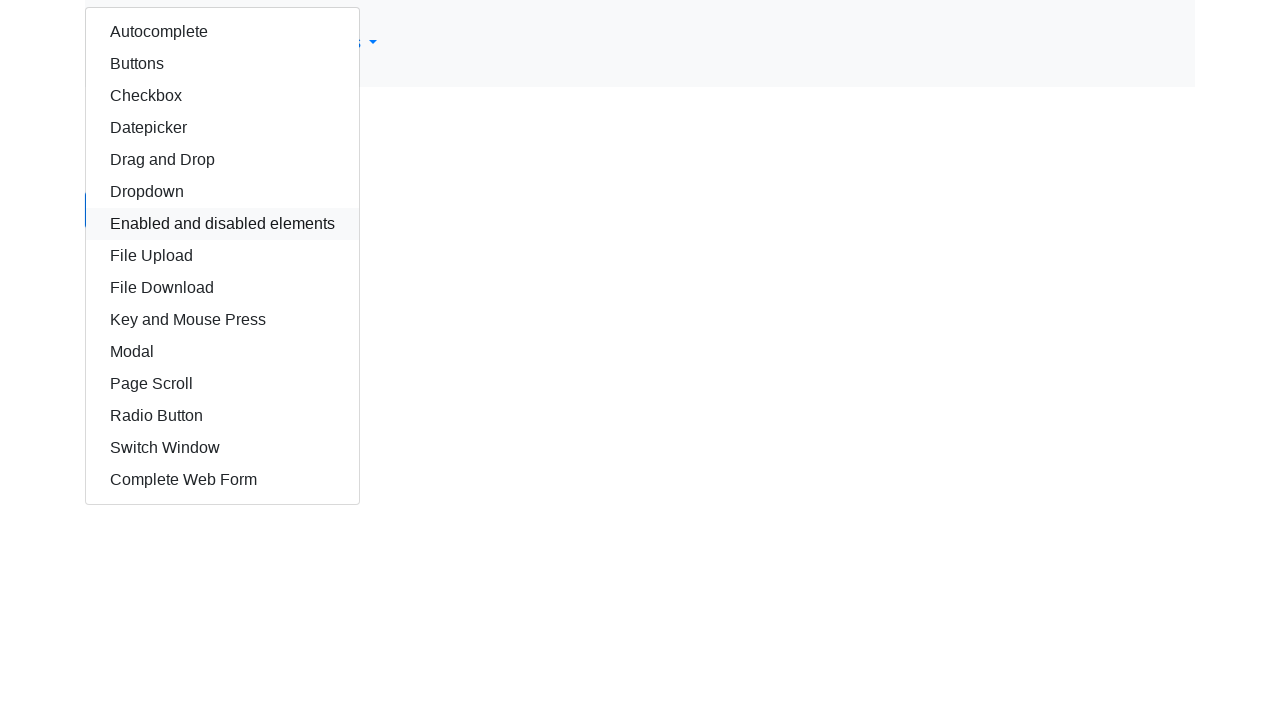

Selected the autocomplete option from dropdown menu at (222, 32) on #autocomplete
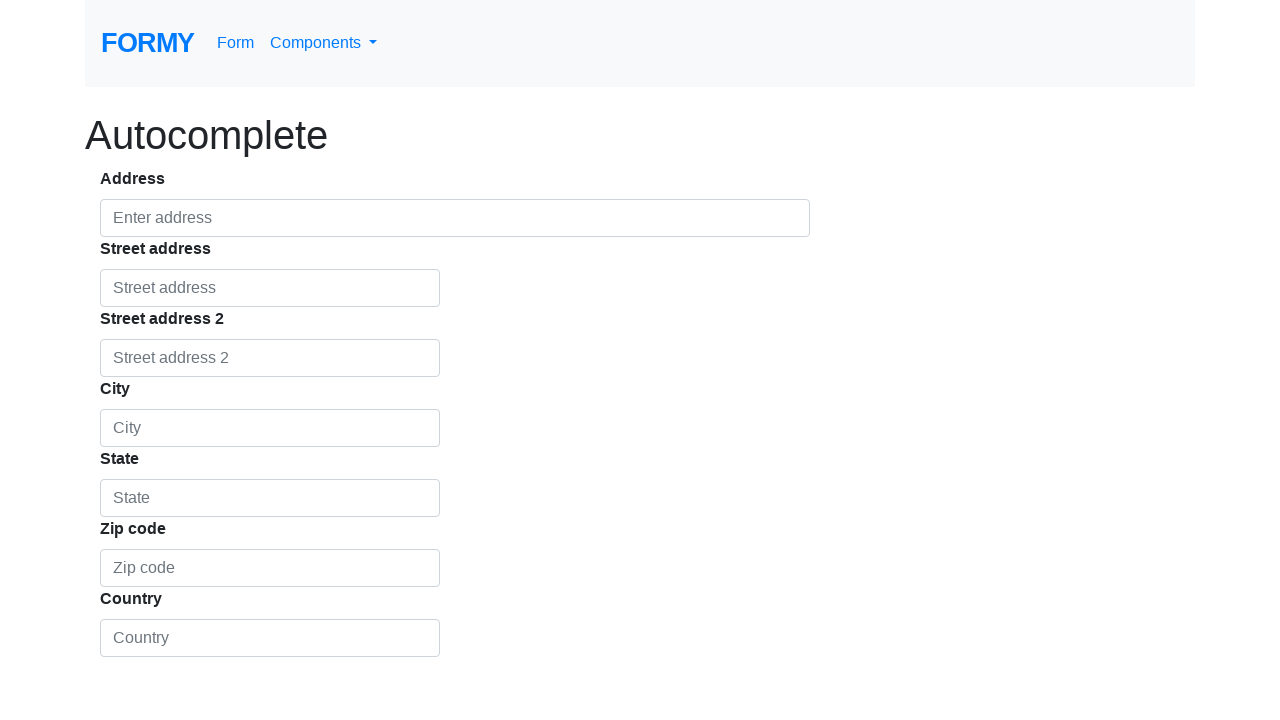

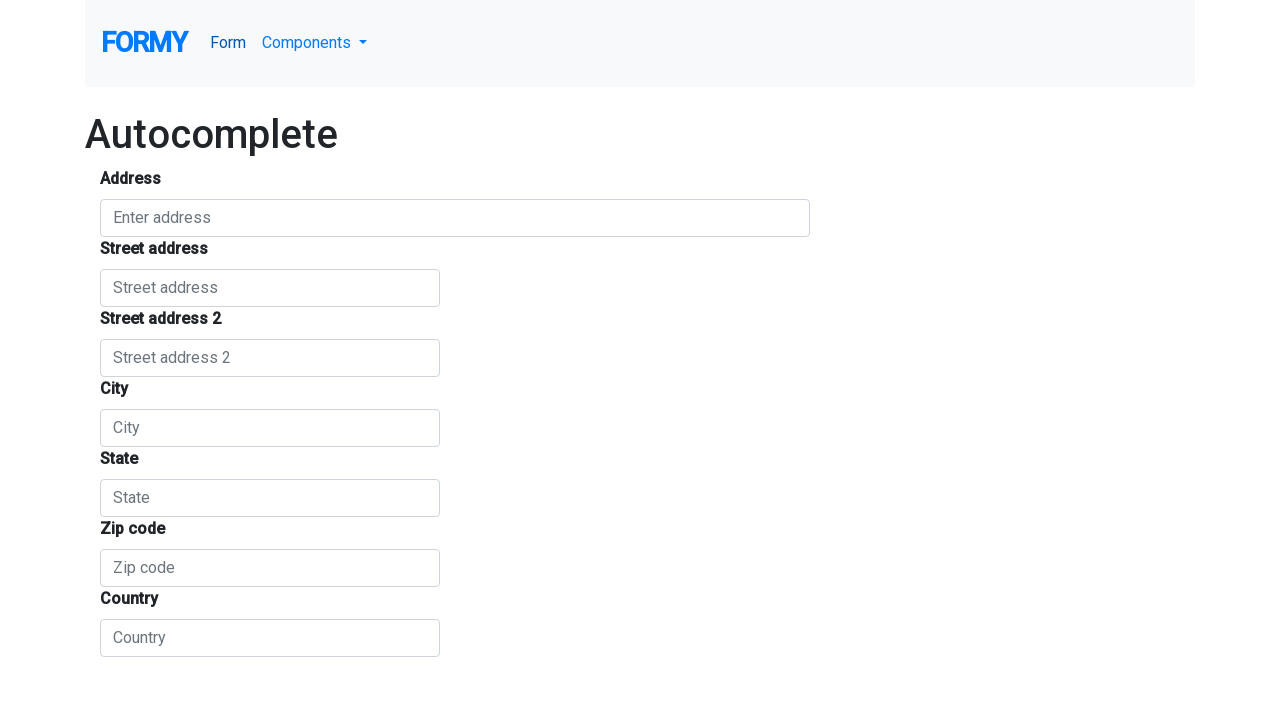